Fills out a practice form with randomly generated personal information including name, email, phone, date of birth, and subject

Starting URL: https://demoqa.com/automation-practice-form

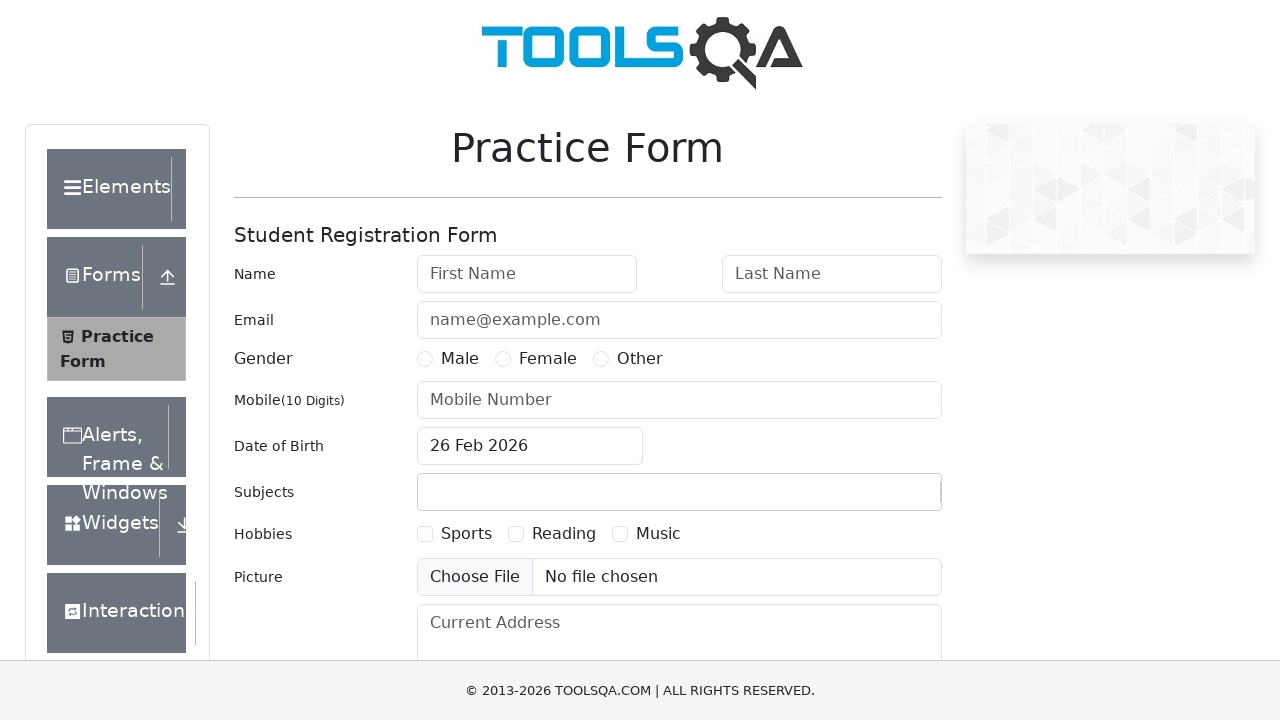

Filled first name field with 'John' on #firstName
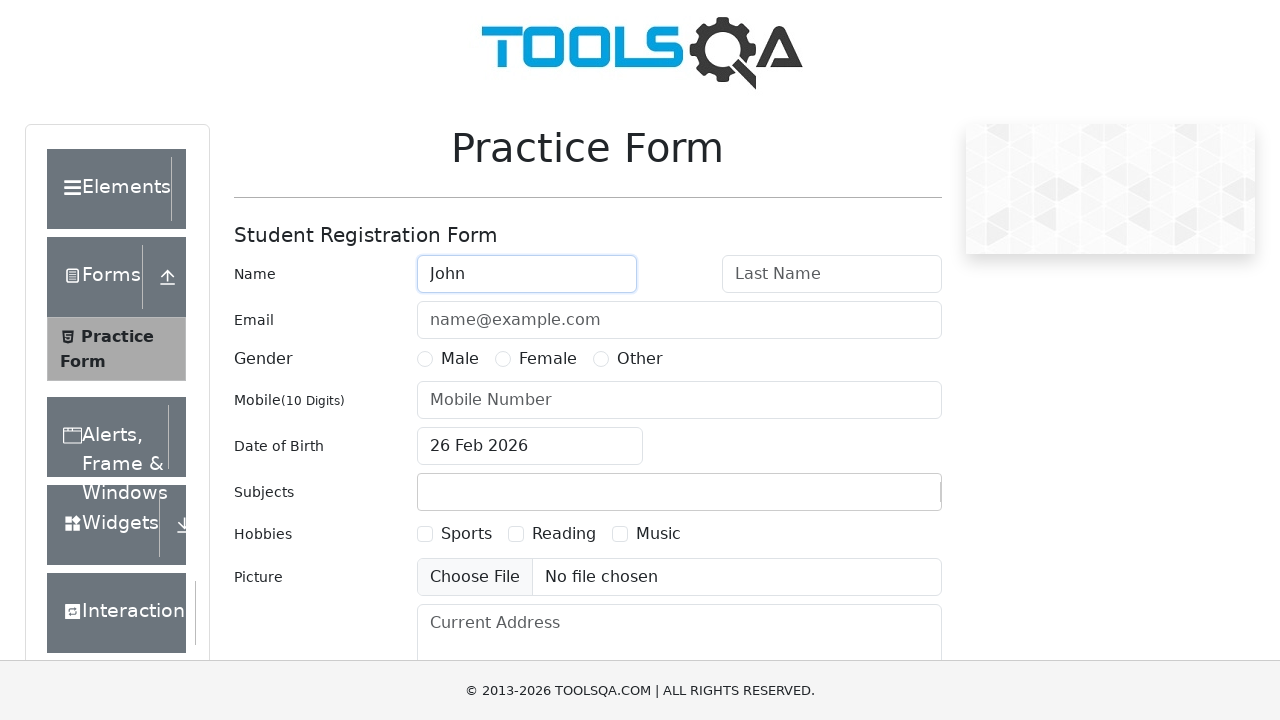

Pressed Tab to navigate to last name field on #firstName
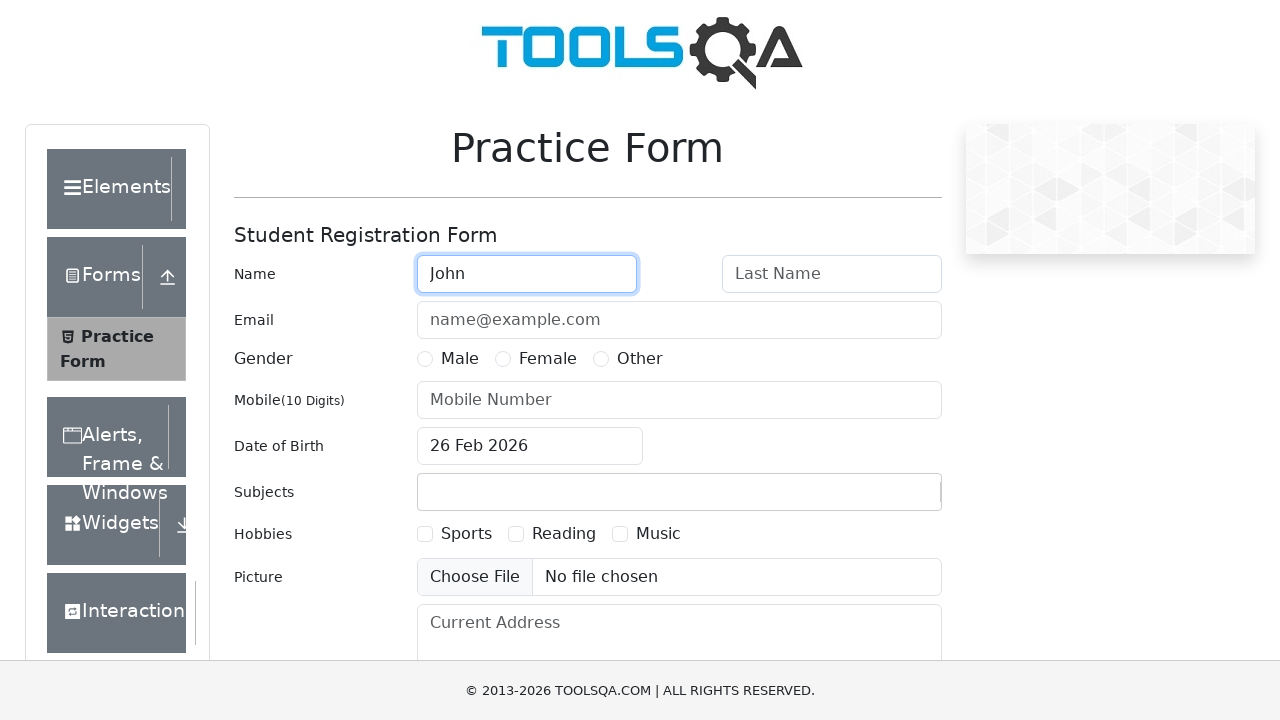

Typed last name 'Smith'
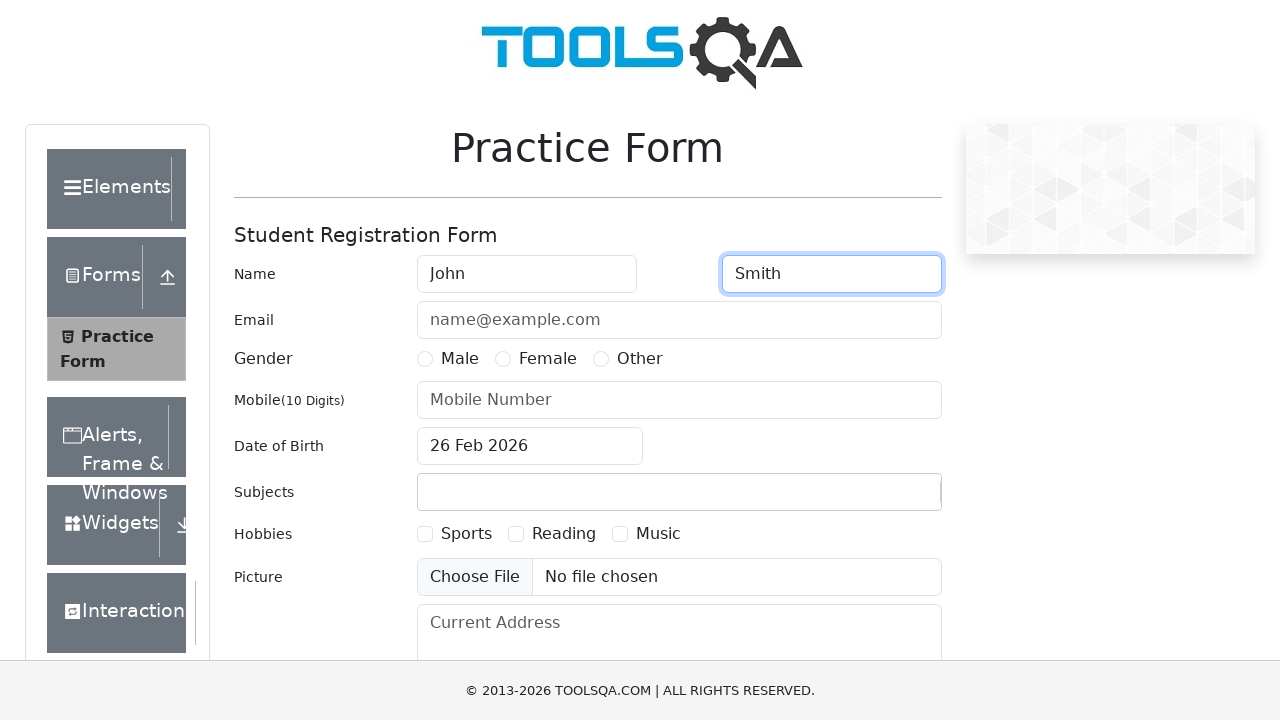

Pressed Tab twice to navigate to email field on #firstName
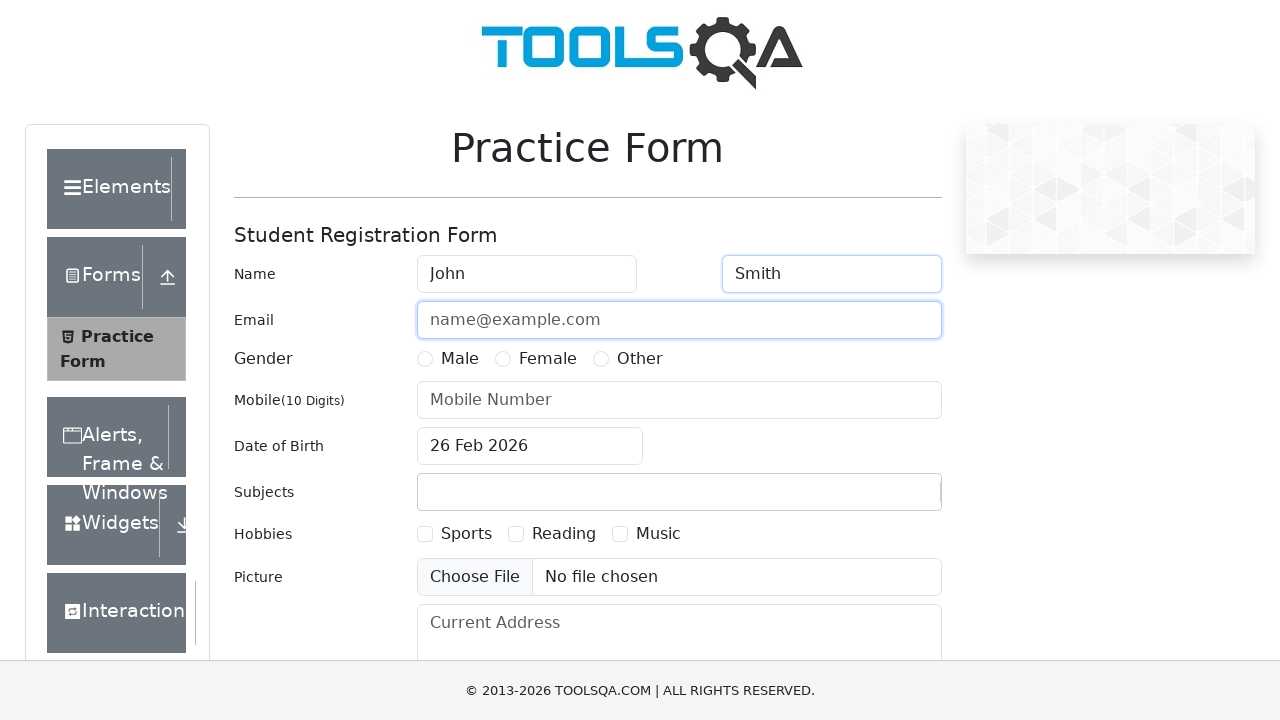

Typed email address 'john.smith@example.com'
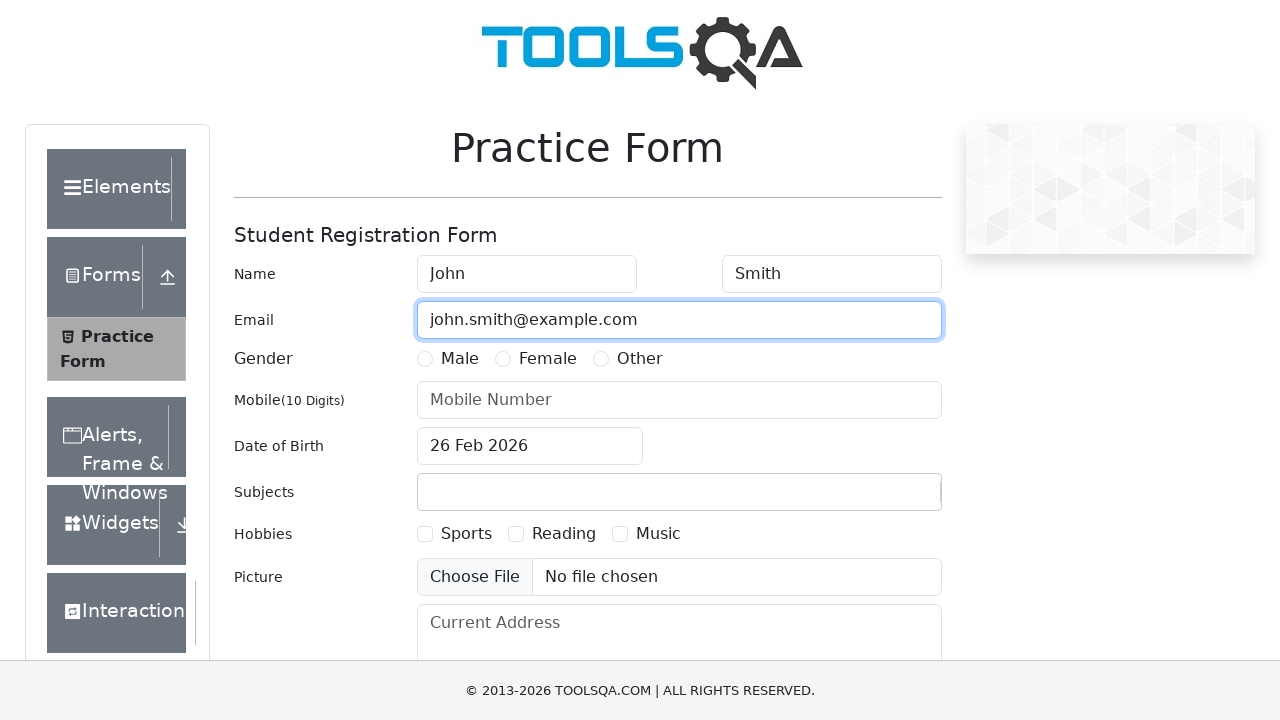

Pressed Tab three times to navigate to gender field on #firstName
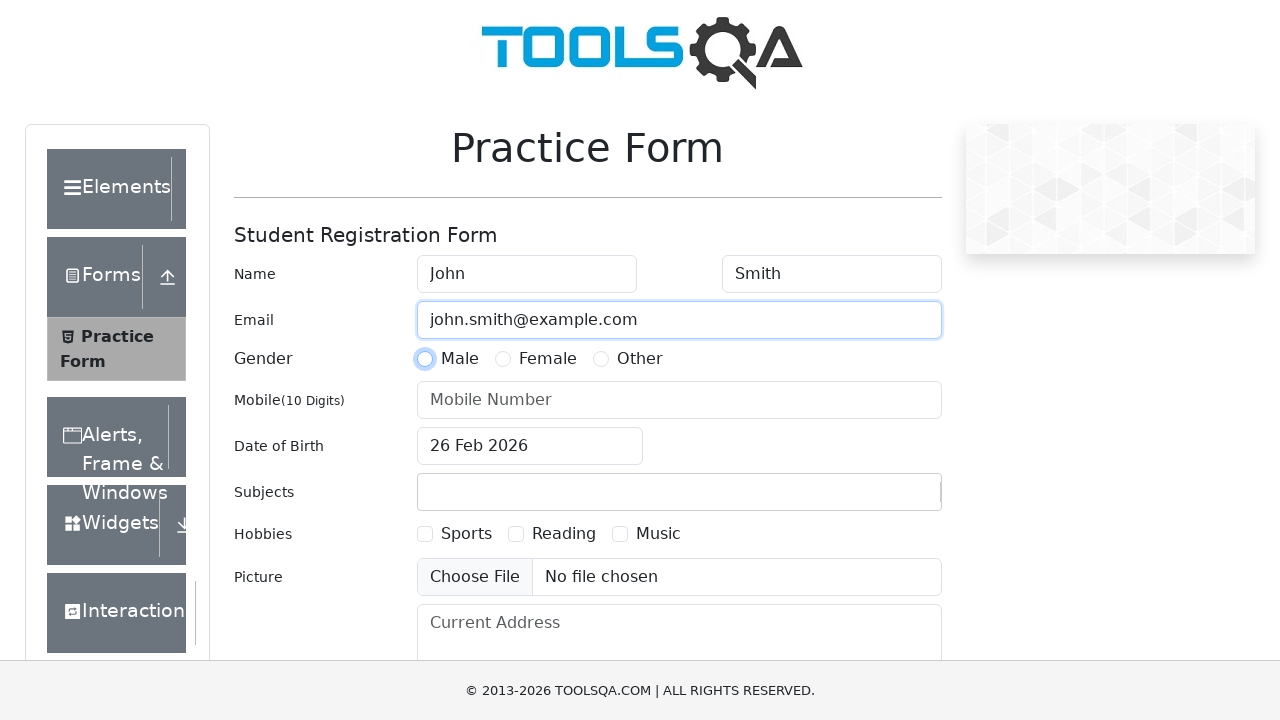

Pressed Space to select Male gender radio button
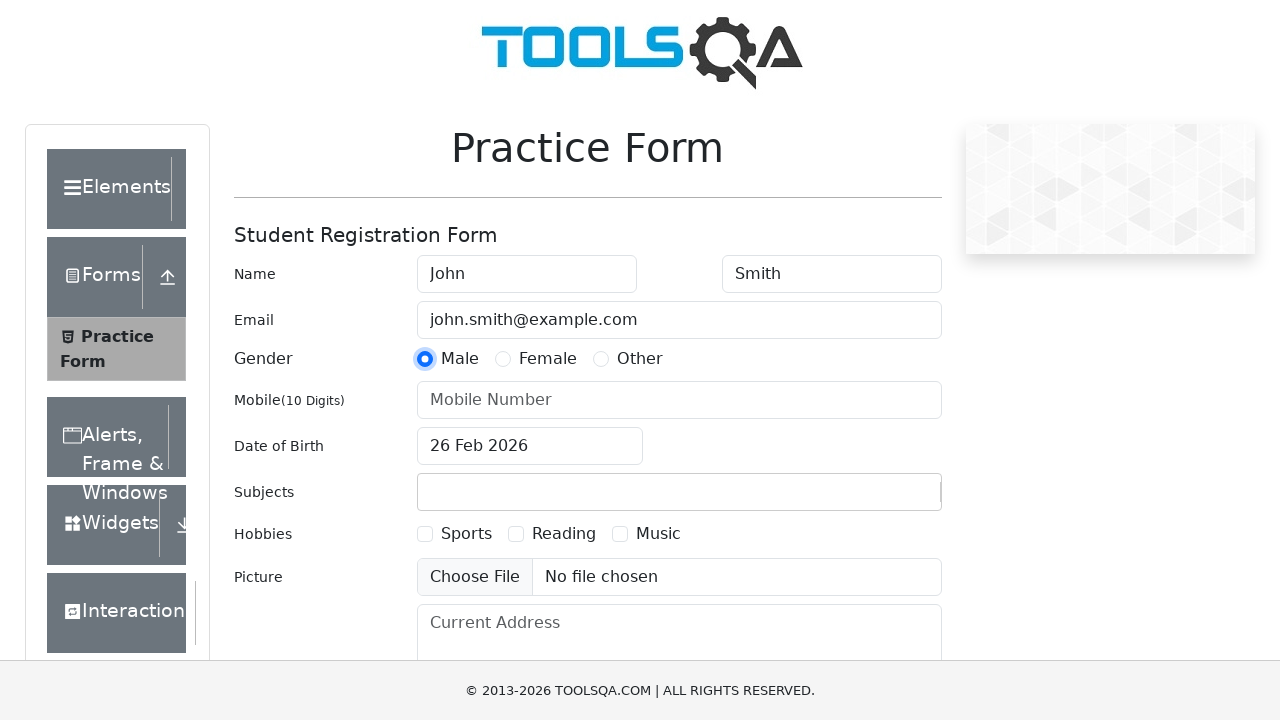

Pressed Tab four times to navigate to mobile number field on #firstName
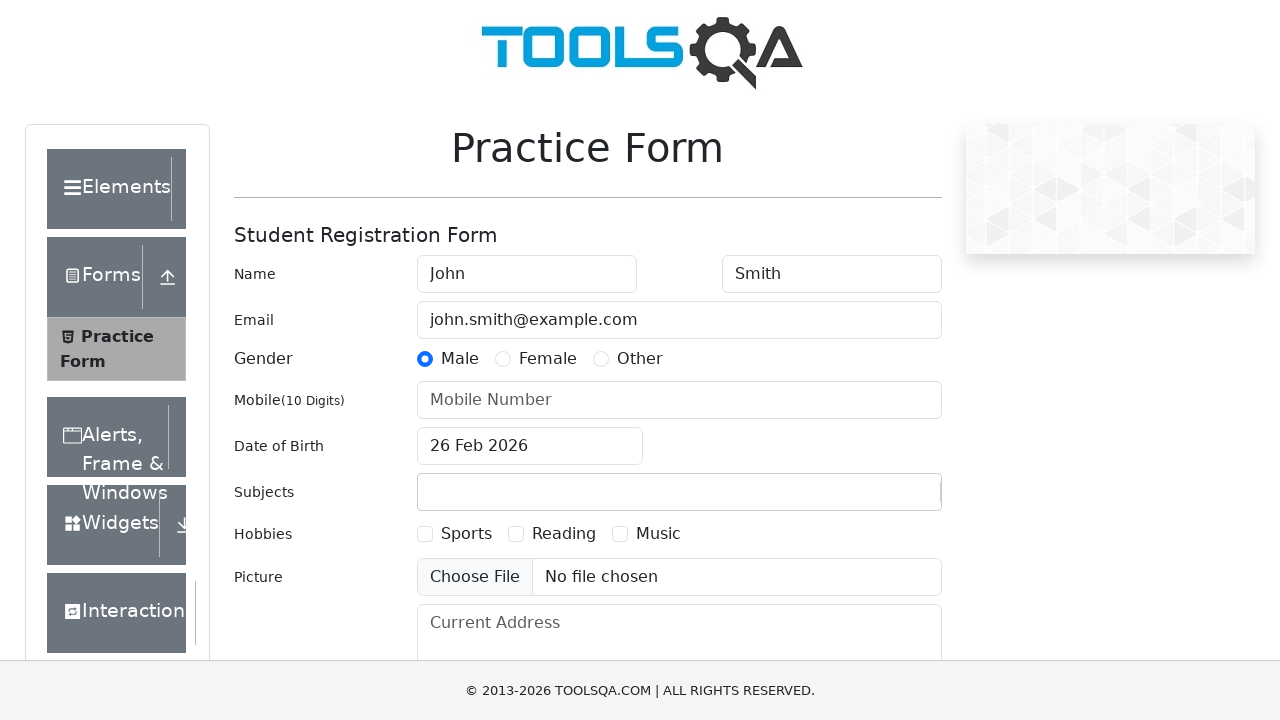

Typed mobile number '5551234567'
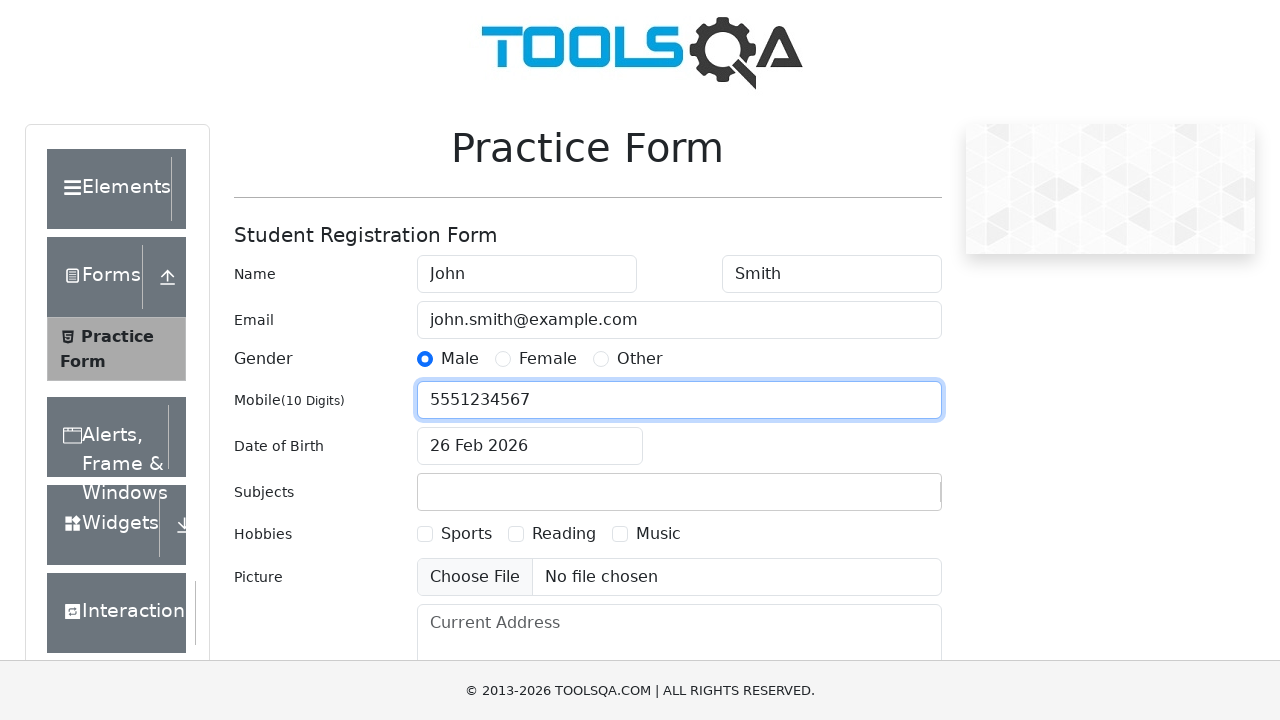

Pressed Tab five times to navigate to date of birth field on #firstName
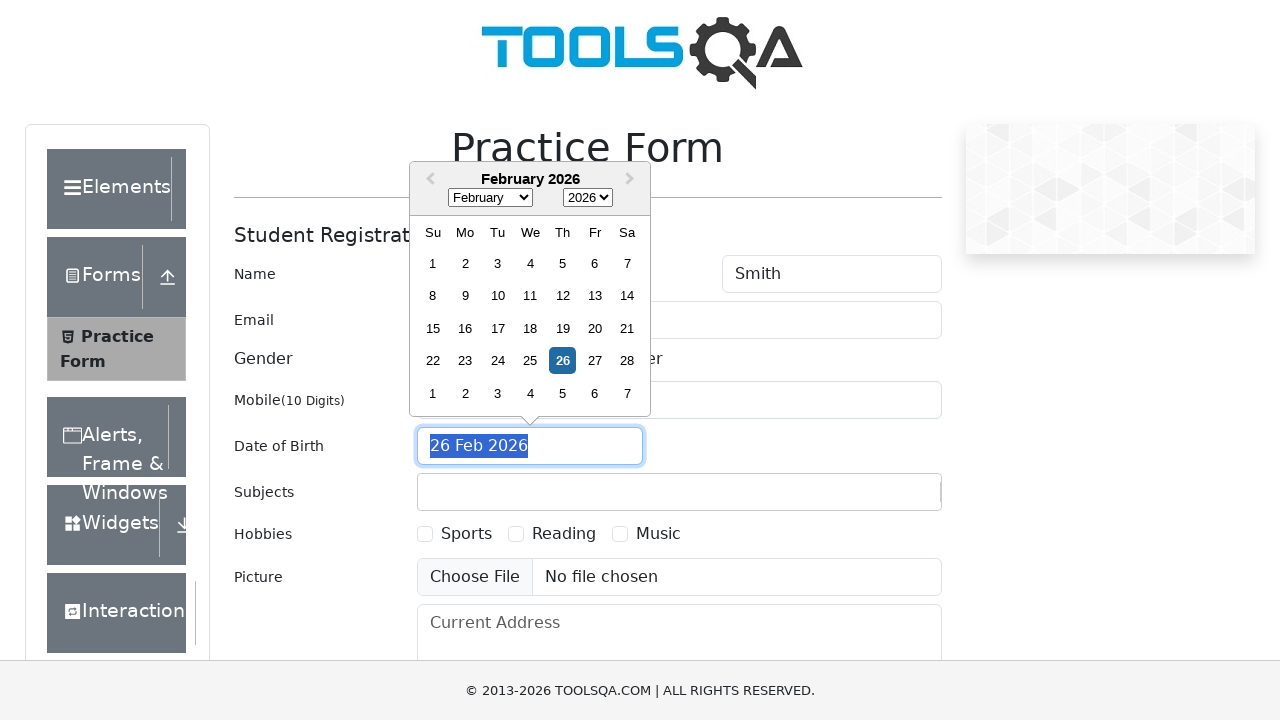

Typed date of birth '20 Mar 1974'
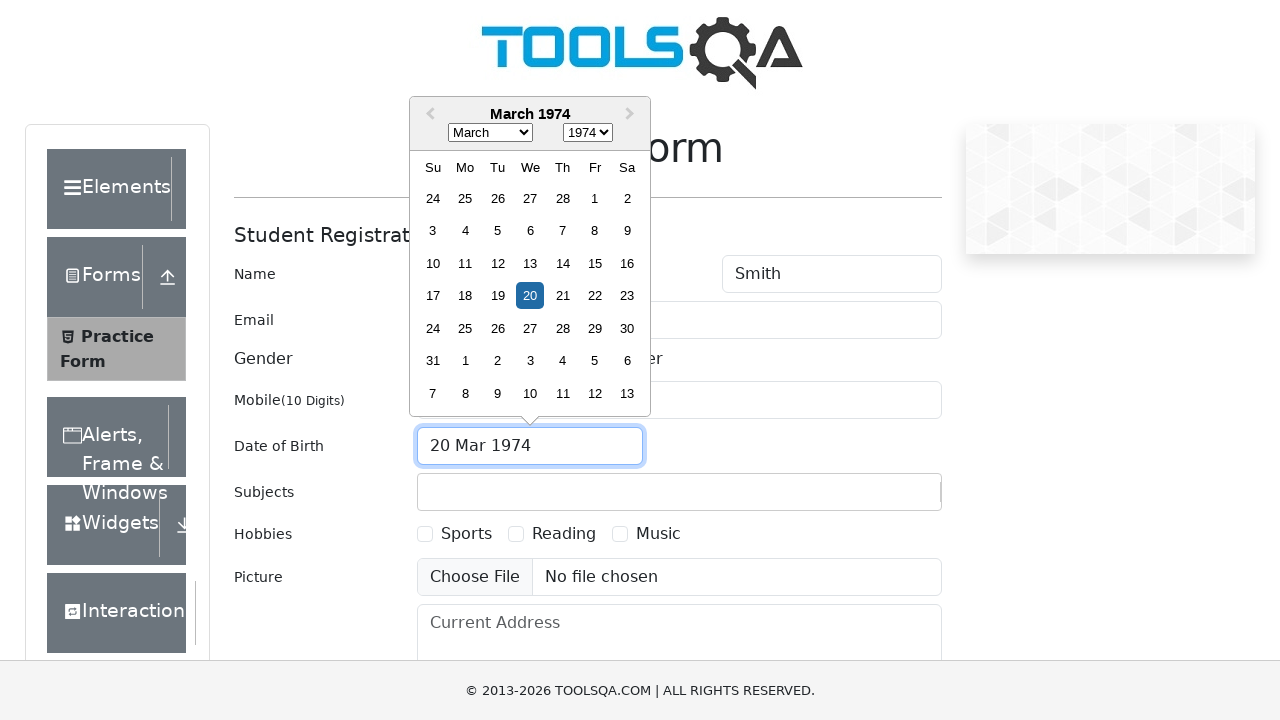

Pressed Enter to confirm date of birth
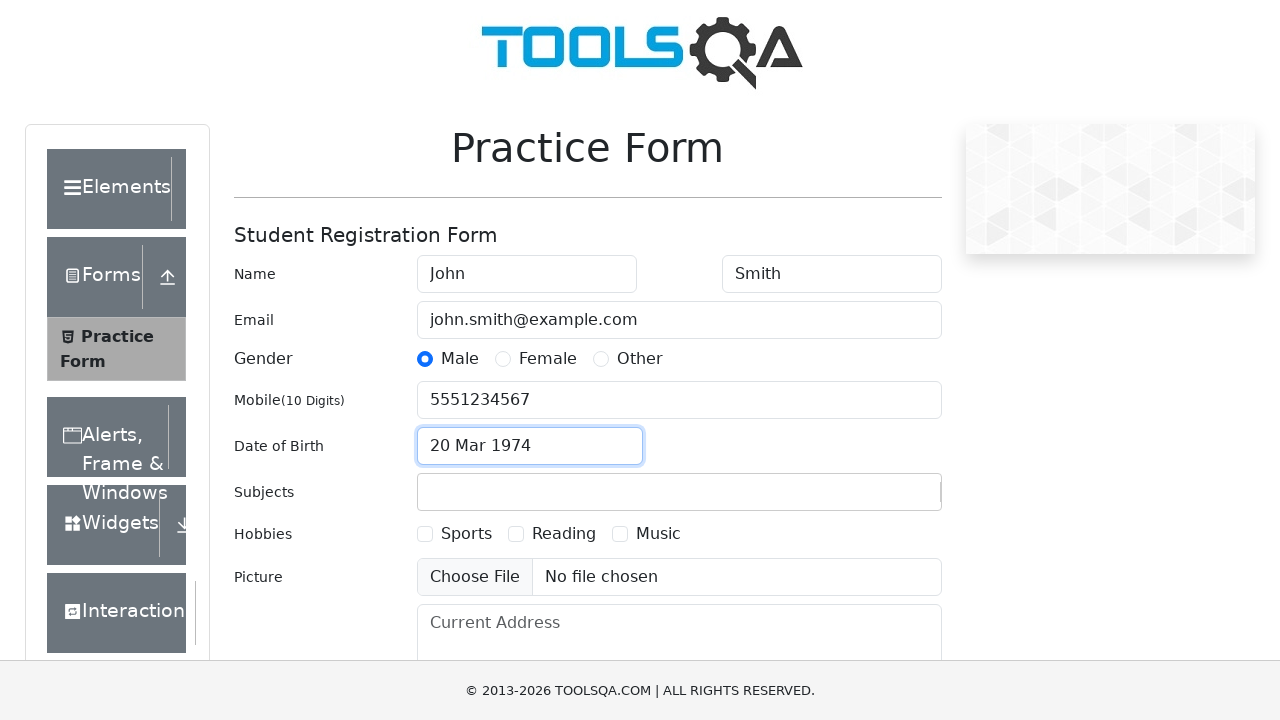

Pressed Tab six times to navigate to subjects field on #firstName
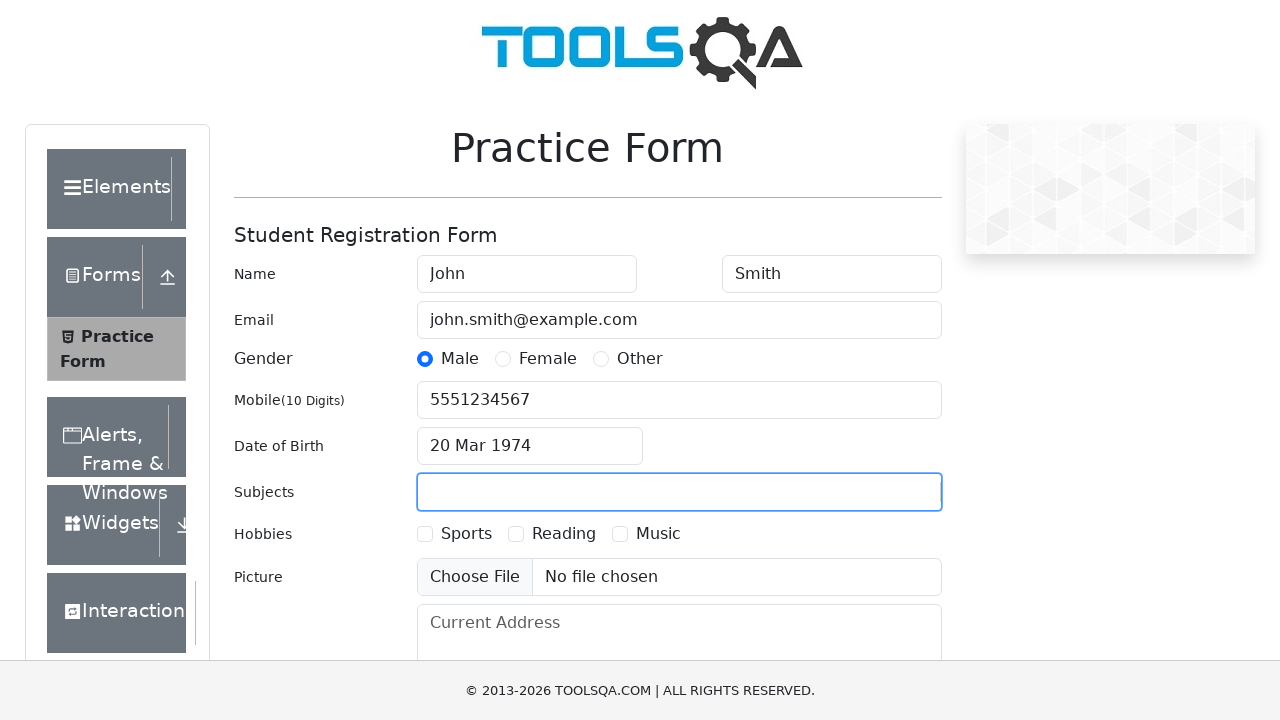

Typed subject 'Maths'
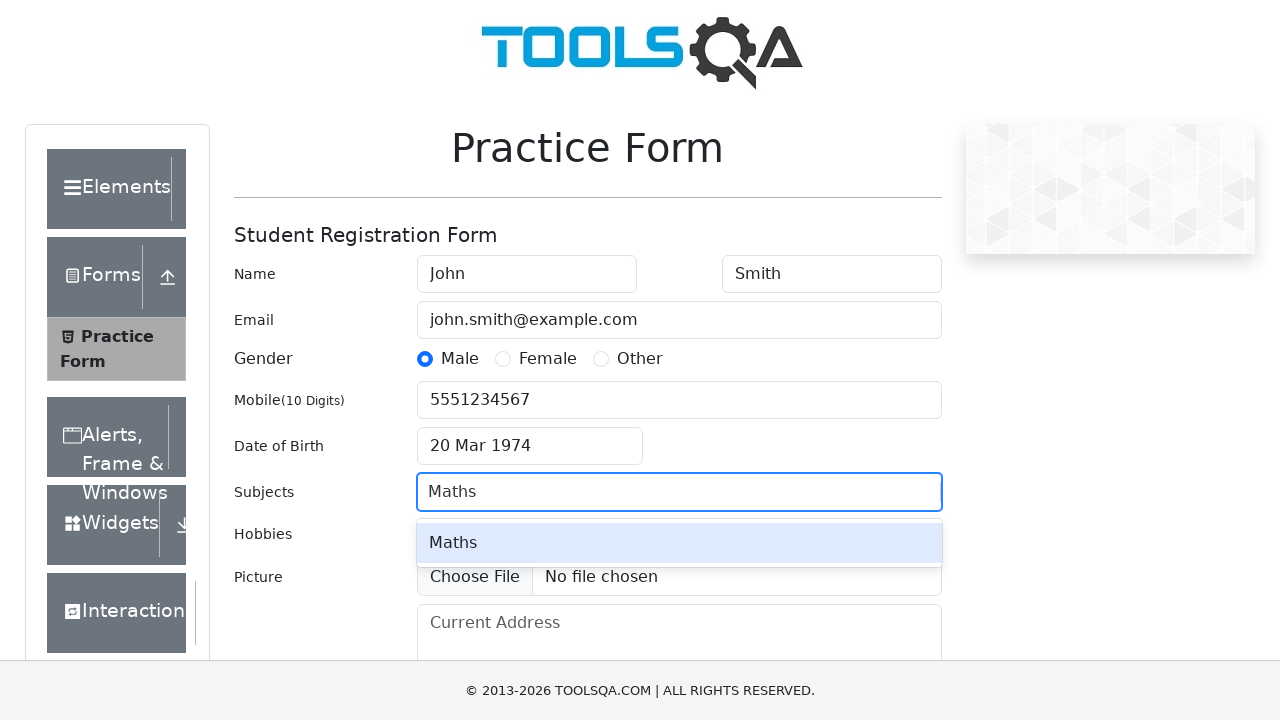

Clicked at coordinates (647, 555) to select subject option at (647, 555)
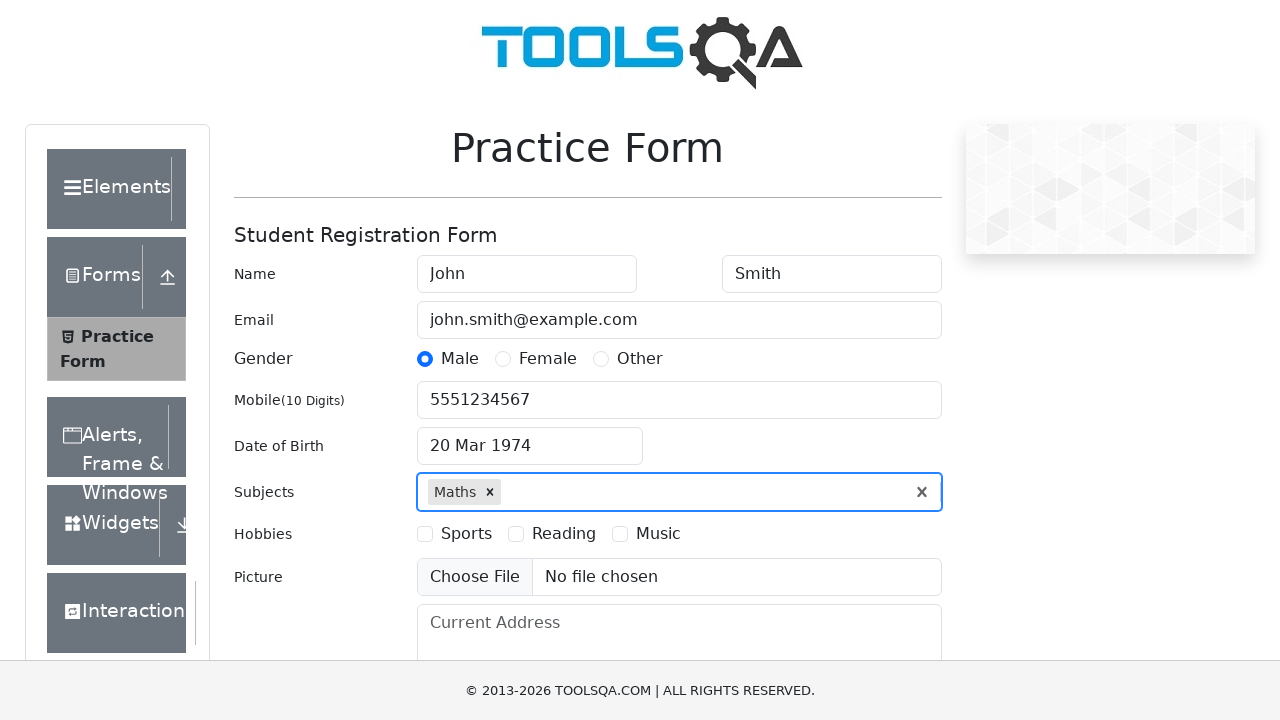

Waited 10 seconds for form processing
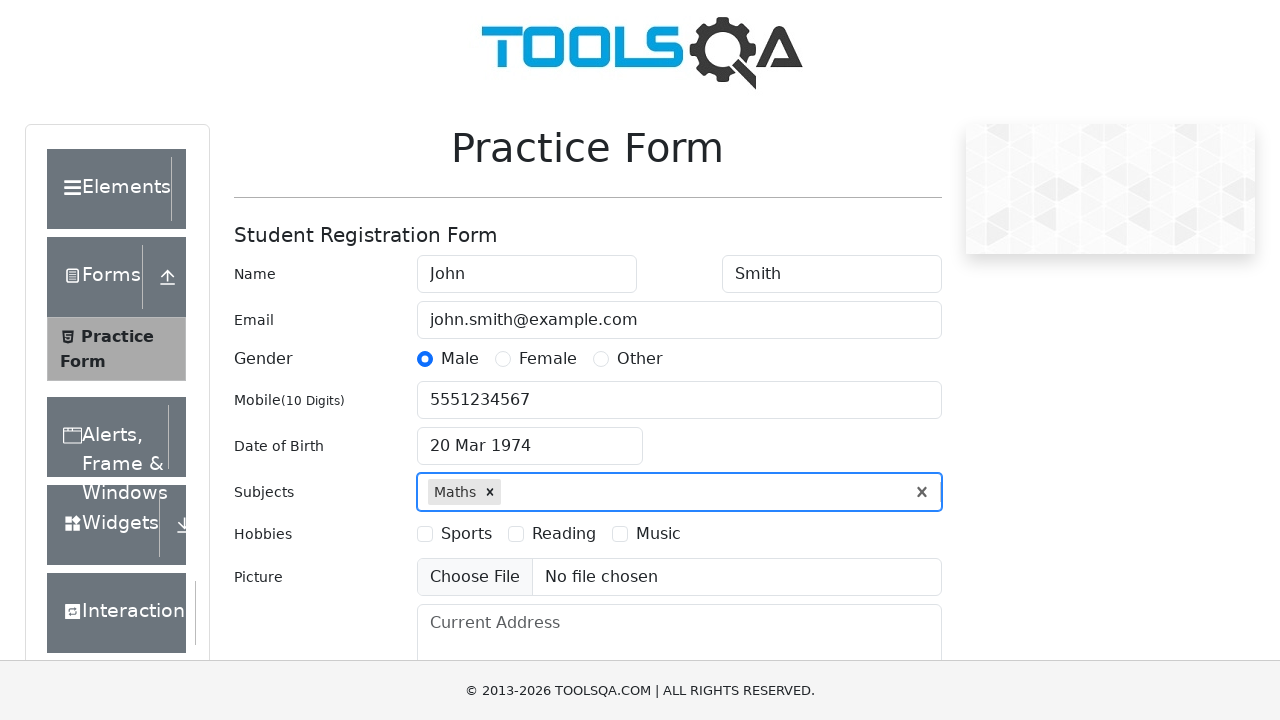

Zoomed out page to 80%
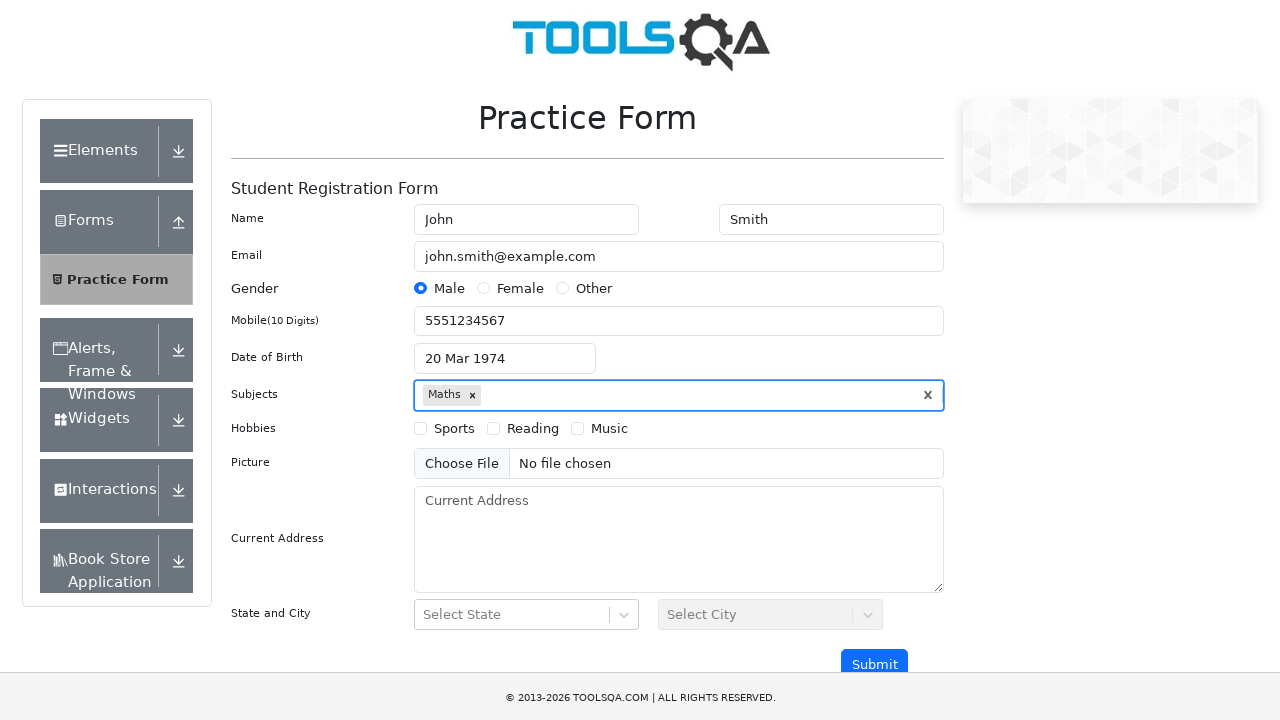

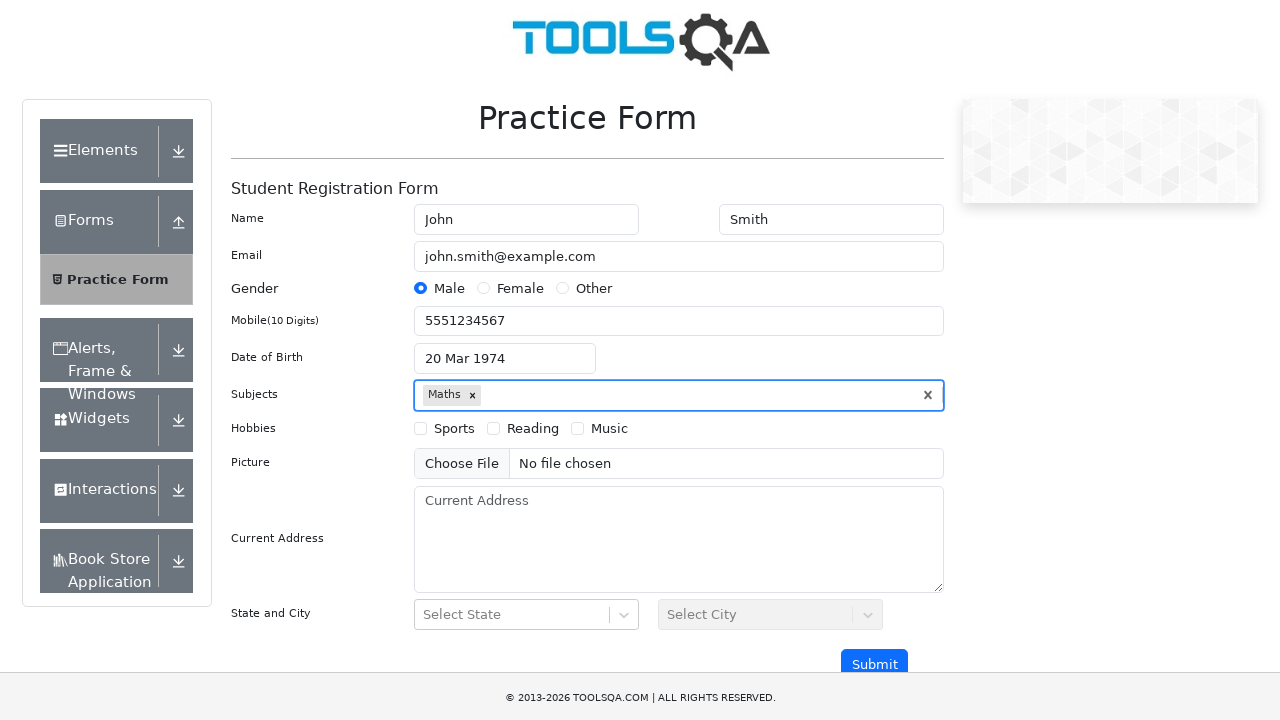